Tests select dropdown by selecting an option by text from a dropdown menu

Starting URL: https://www.tutorialspoint.com/selenium/practice/select-menu.php

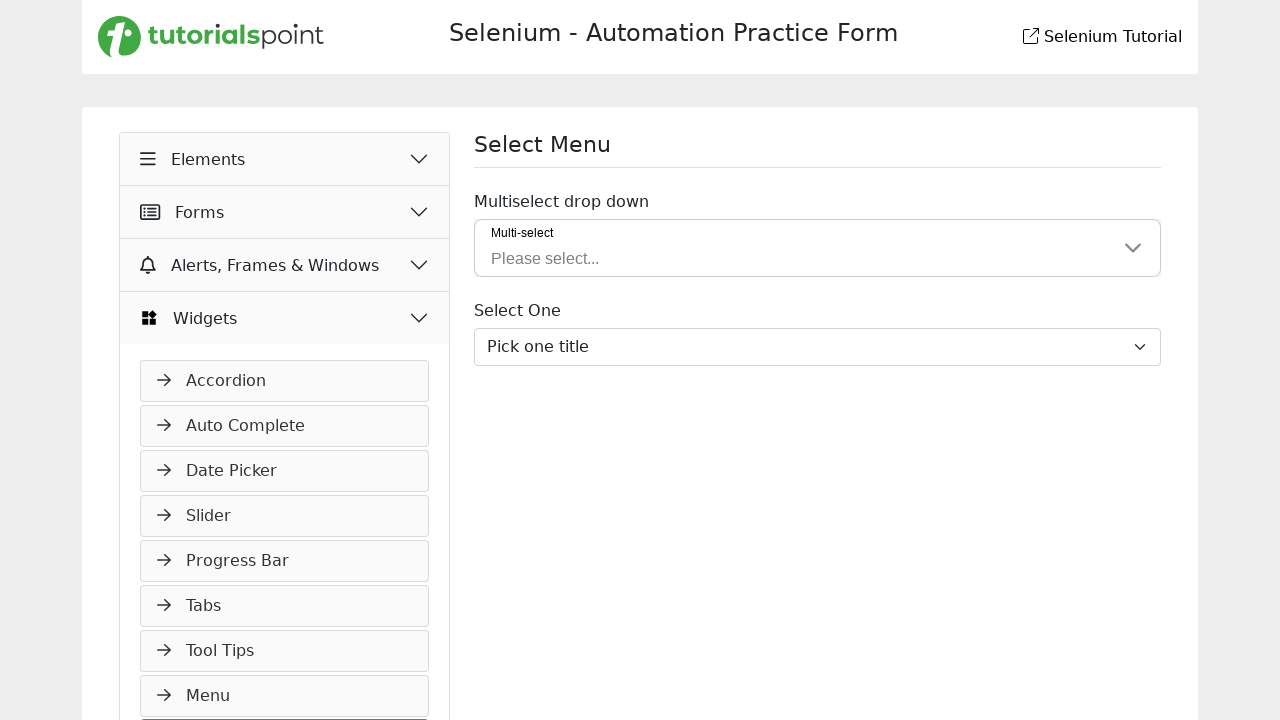

Waited for select dropdown element to load
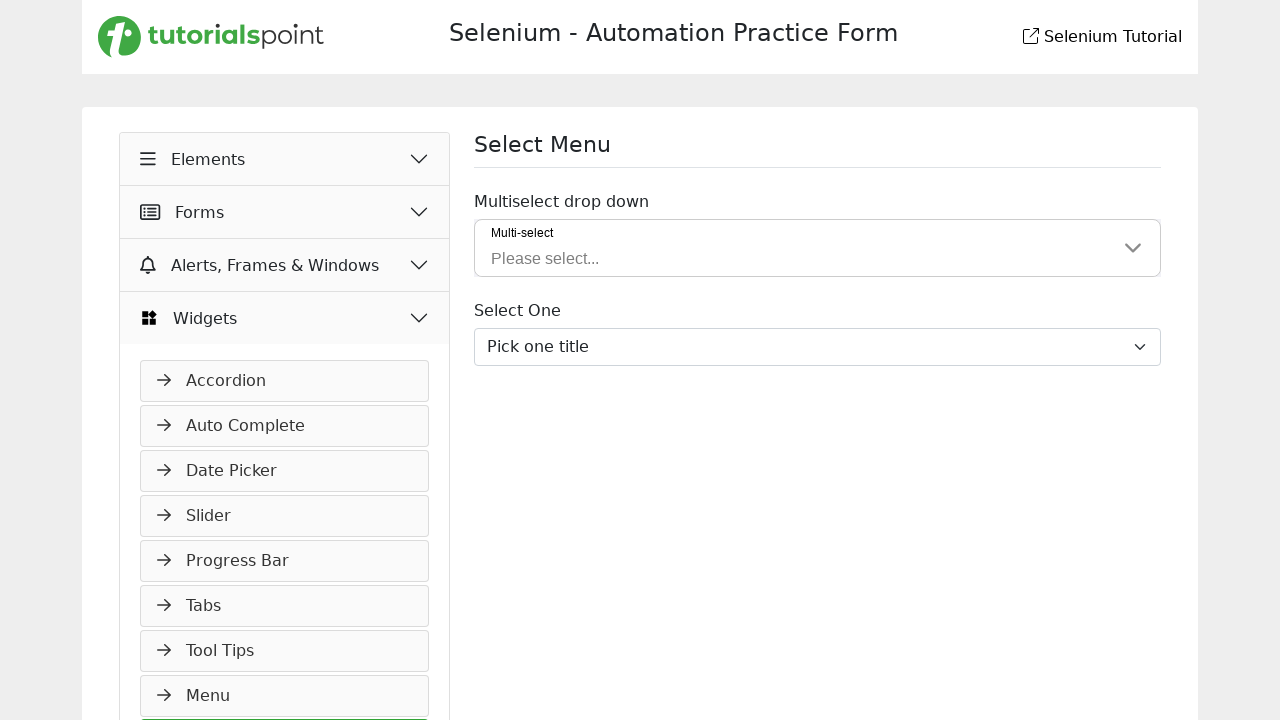

Selected 'Proof.' option from dropdown menu on #inputGroupSelect03
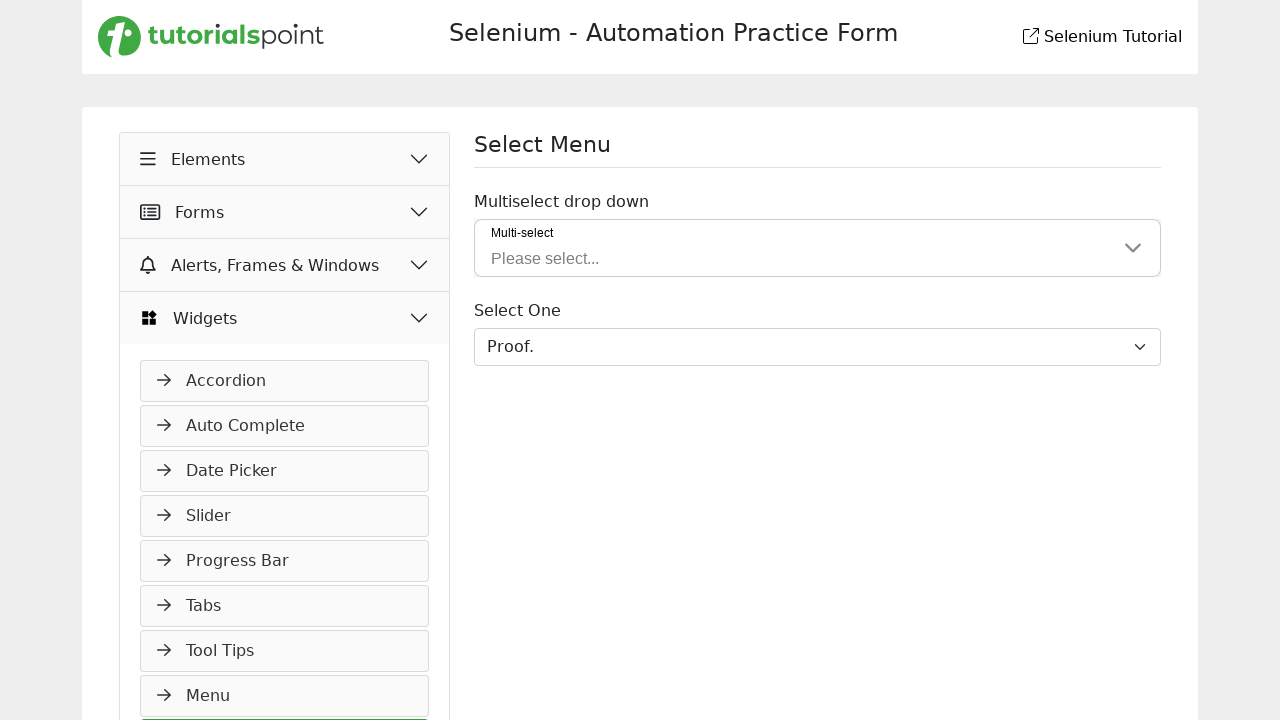

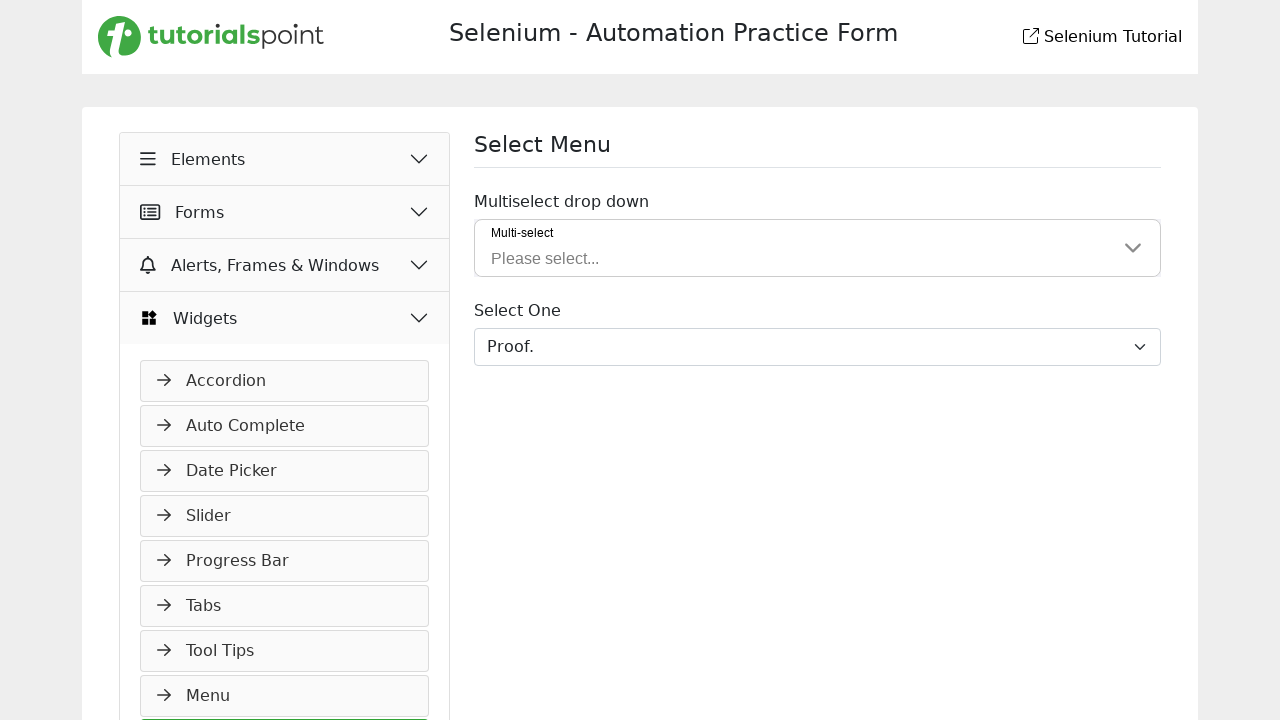